Tests triangle type identification with a scalene triangle using sides 99, 56, 45

Starting URL: https://testpages.eviltester.com/styled/apps/triangle/triangle001.html

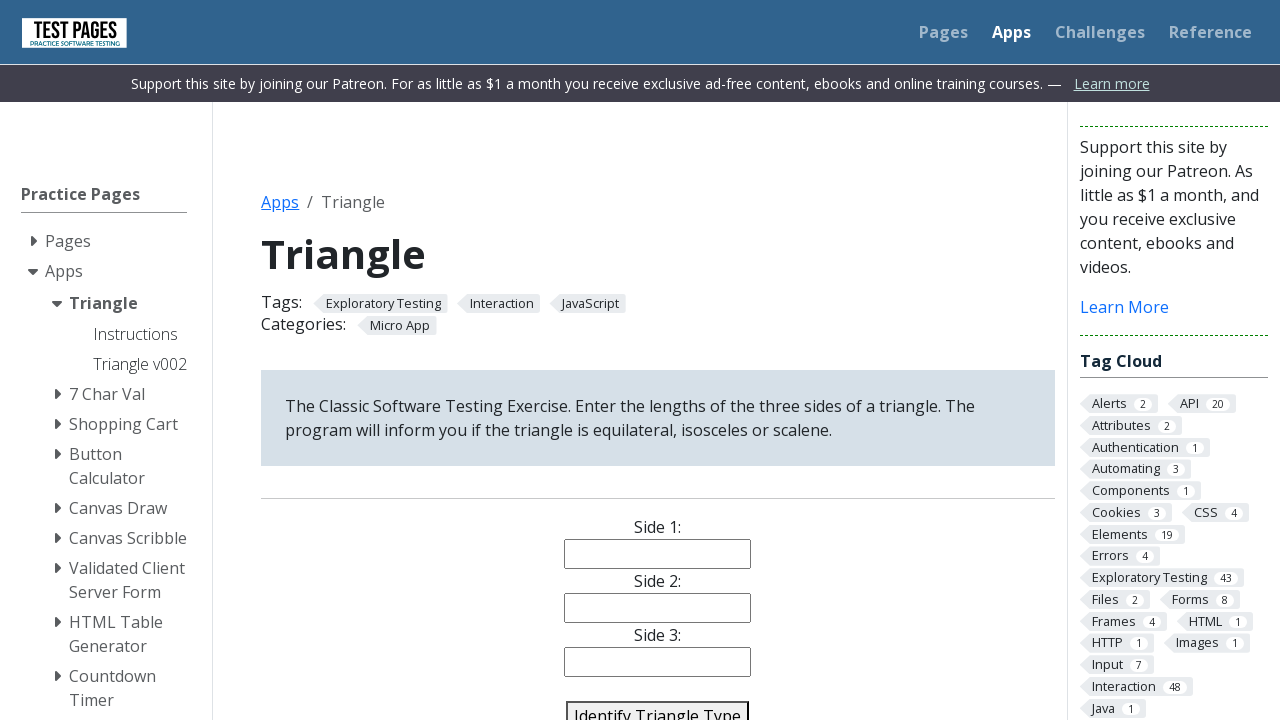

Navigated to triangle identification test page
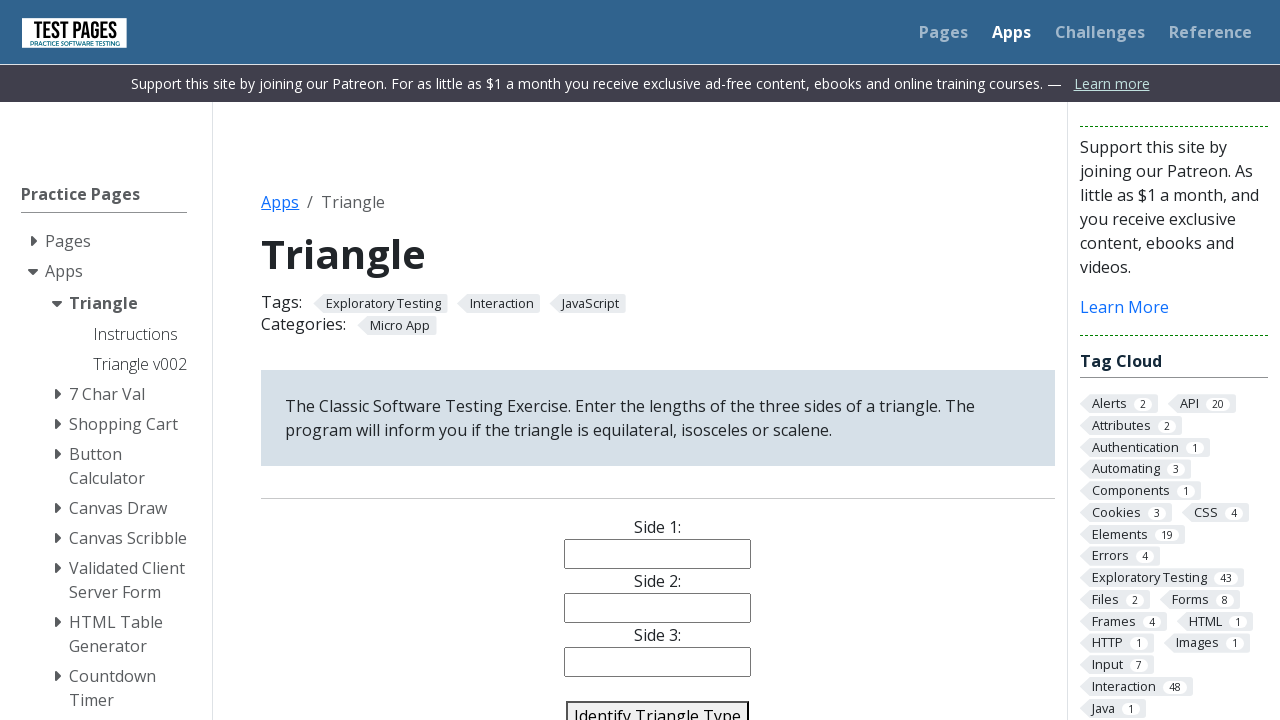

Entered first side value: 99 on input[name='side1']
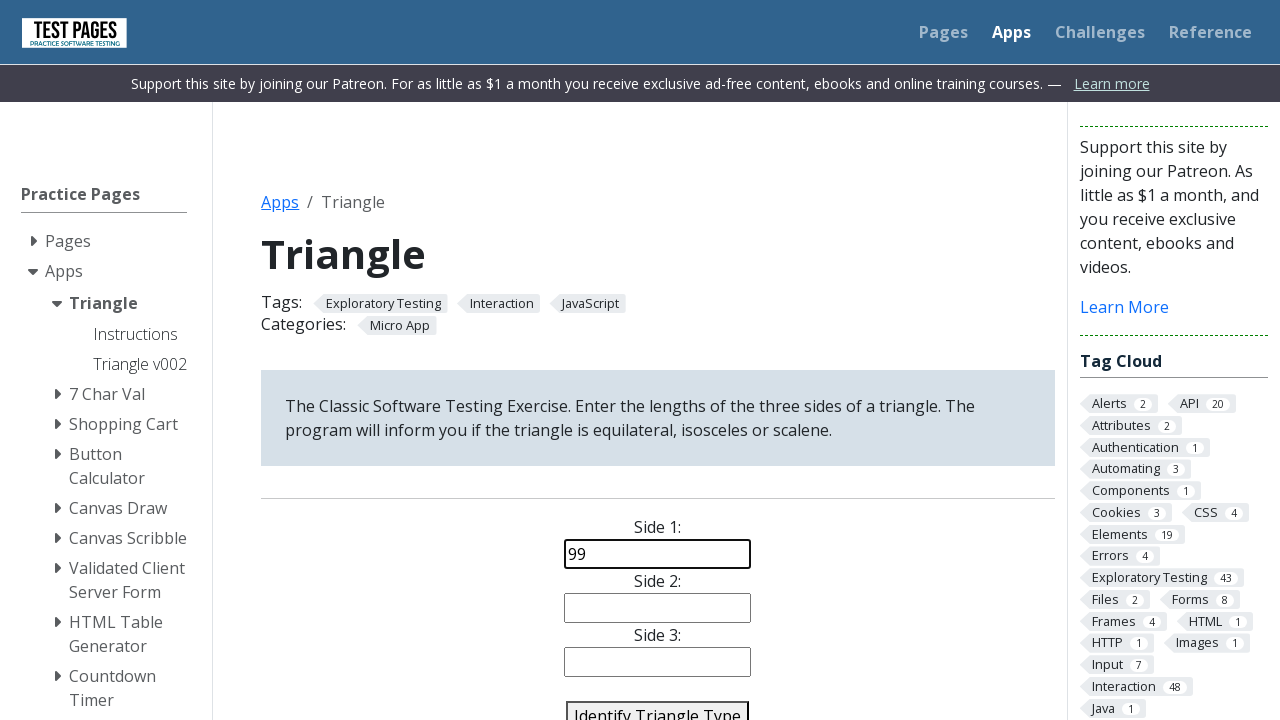

Entered second side value: 56 on input[name='side2']
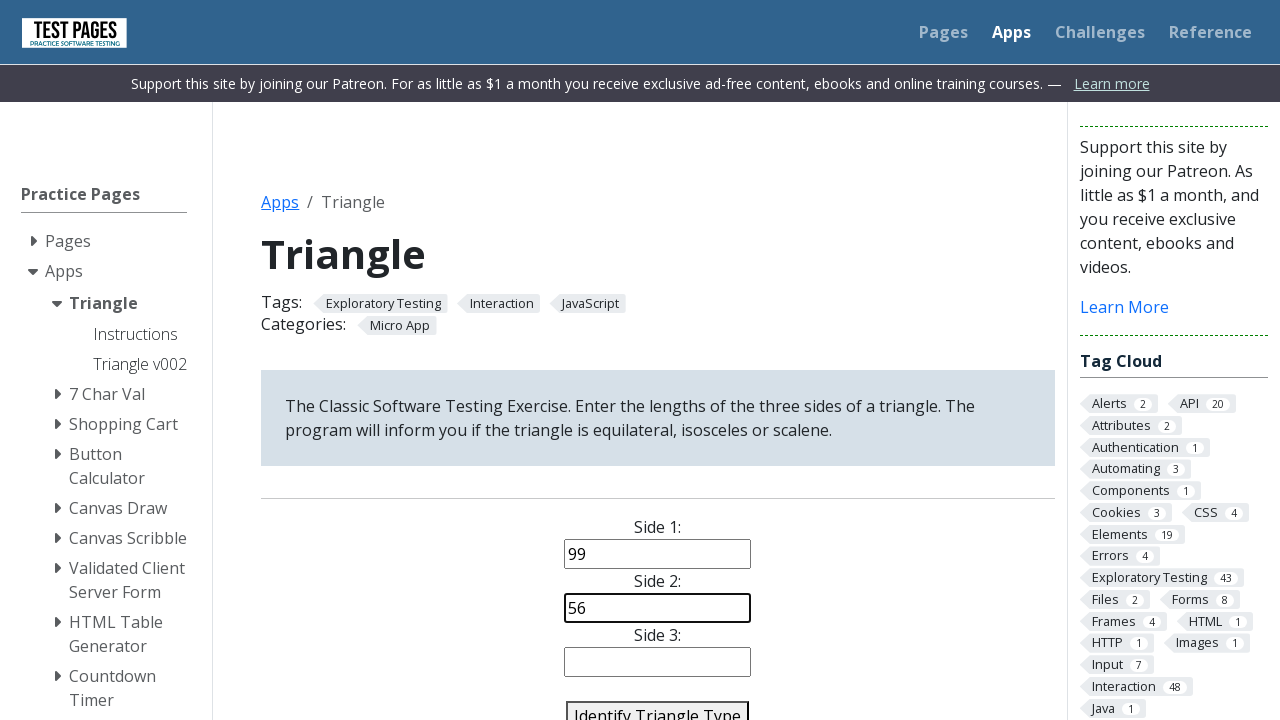

Entered third side value: 45 on input[name='side3']
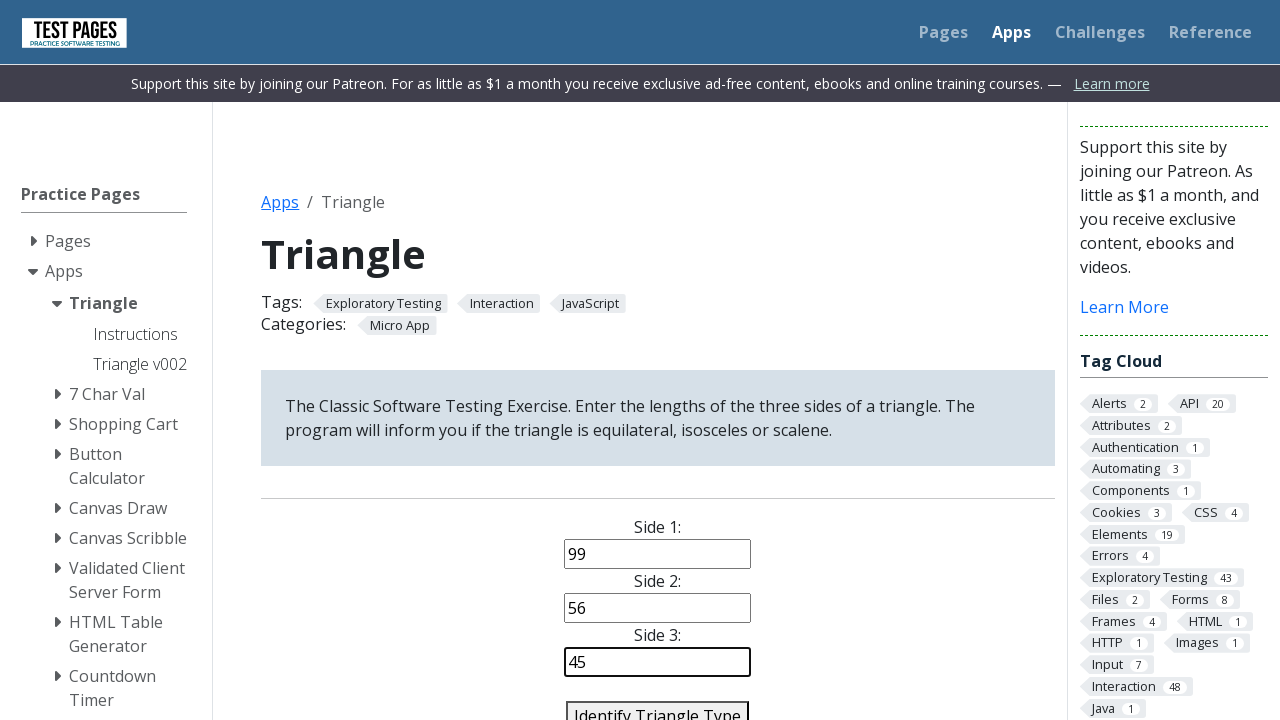

Clicked identify triangle button to classify the triangle at (658, 705) on #identify-triangle-action
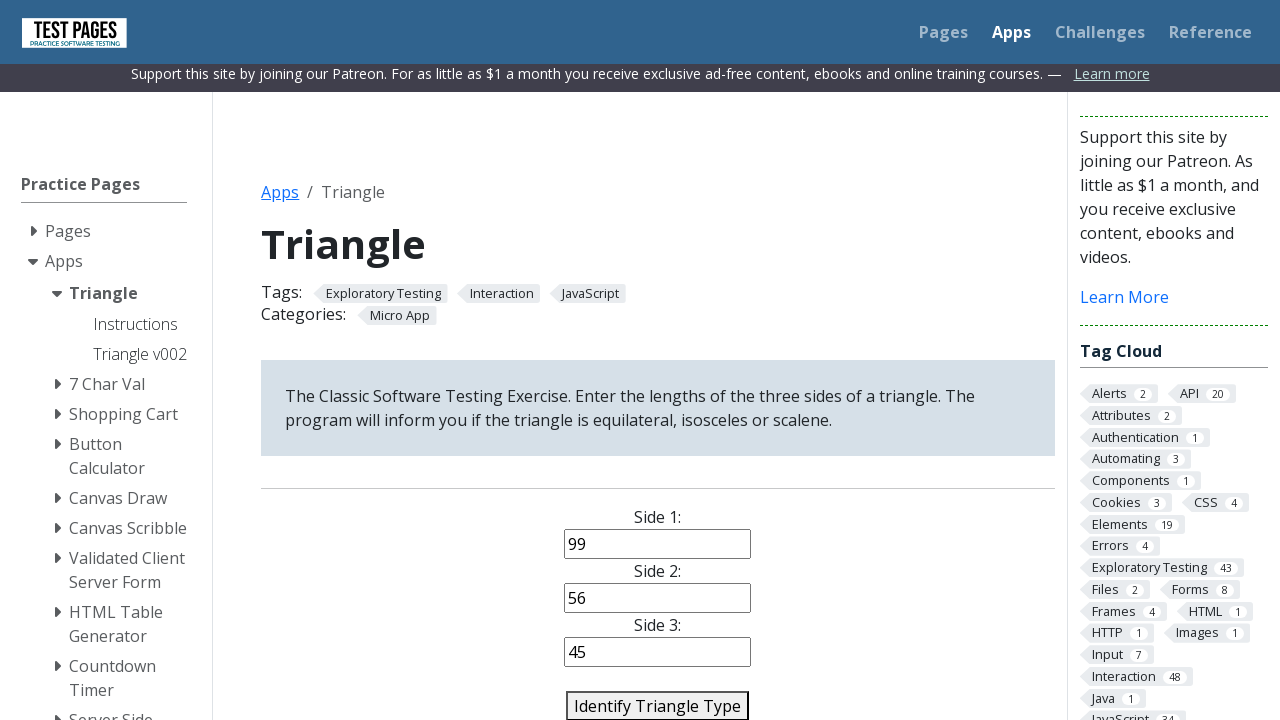

Triangle type result appeared (scalene triangle with sides 99, 56, 45)
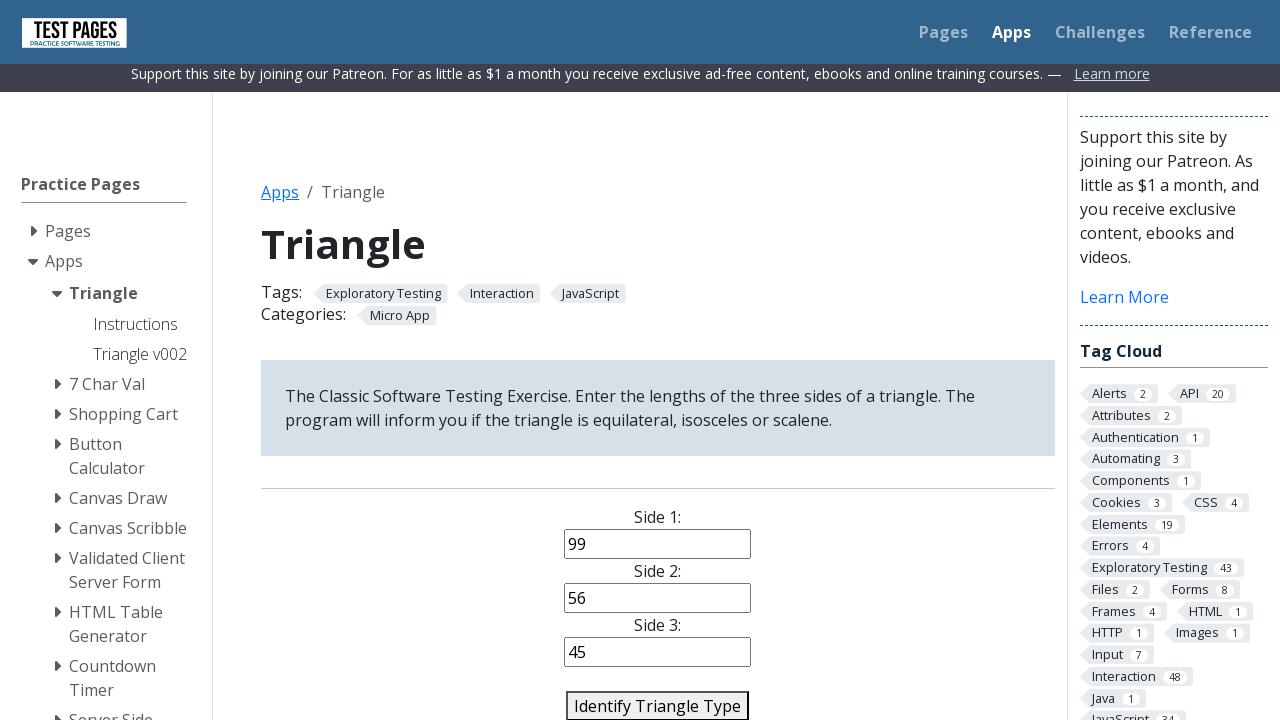

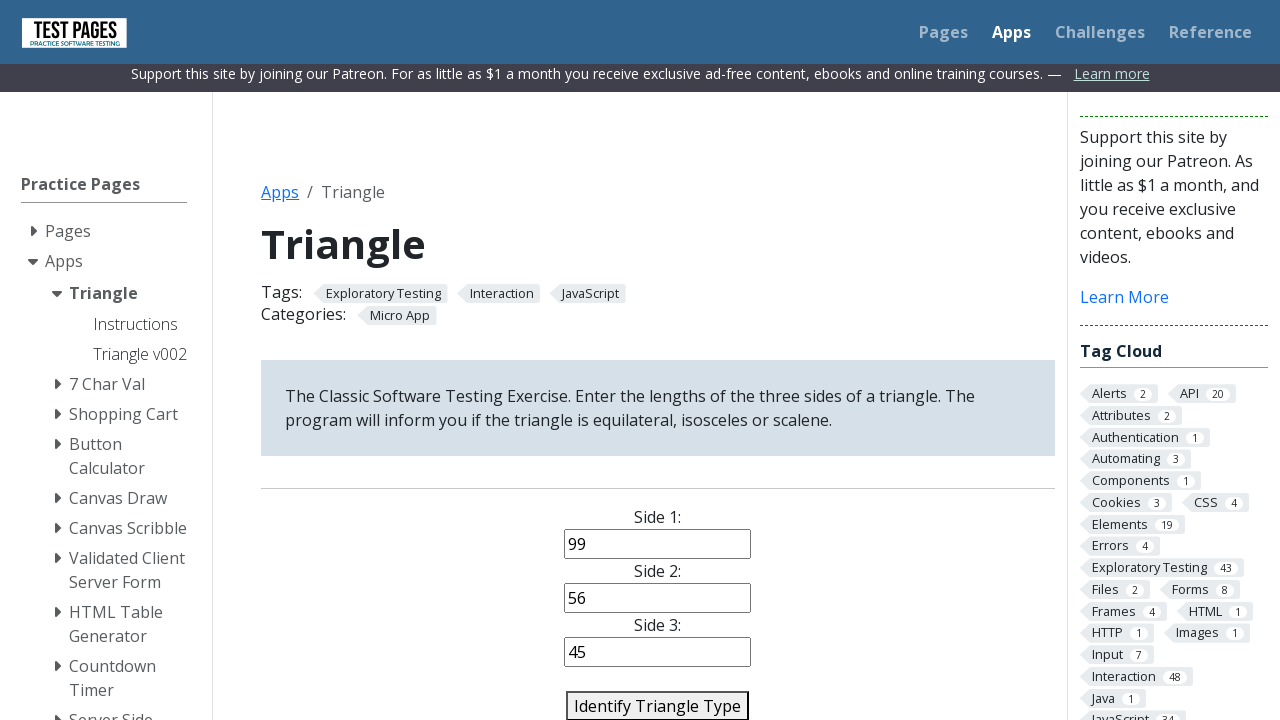